Tests UI element state verification on a demo page by checking if a username field is displayed and enabled, then clicking a "remember me" checkbox to verify its selected state changes.

Starting URL: https://demo.applitools.com/

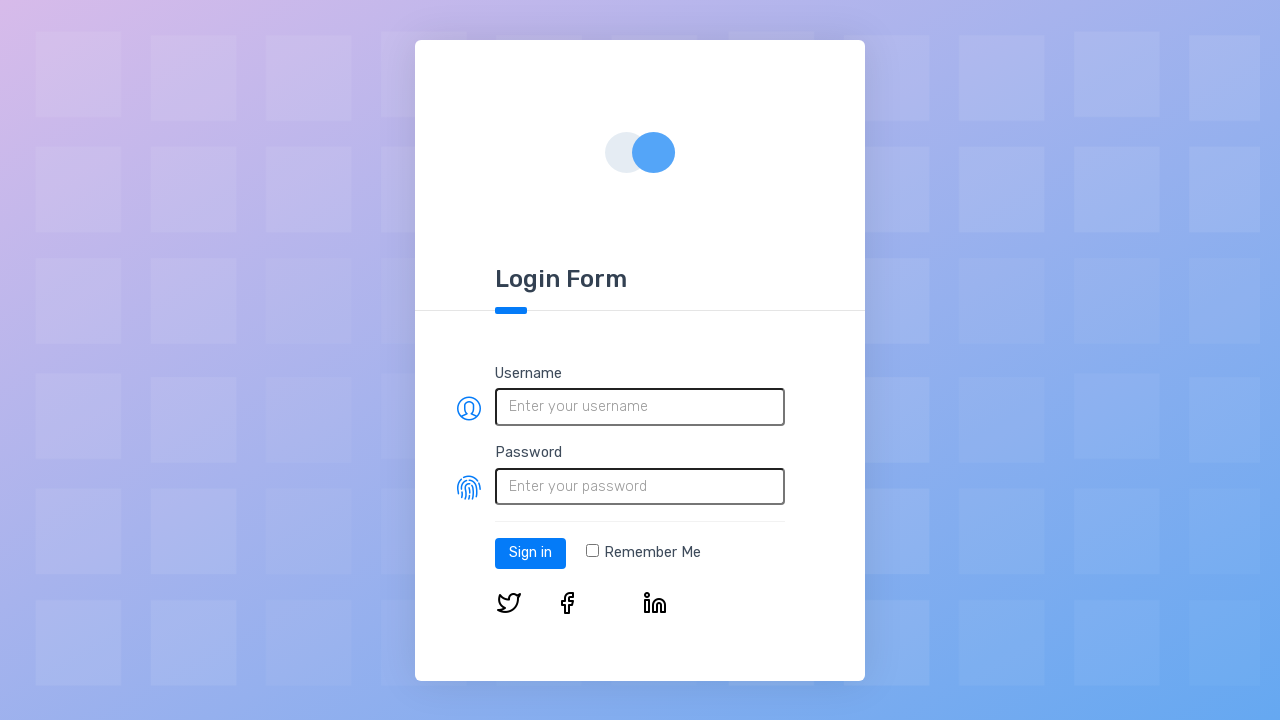

Waited for username field to become visible
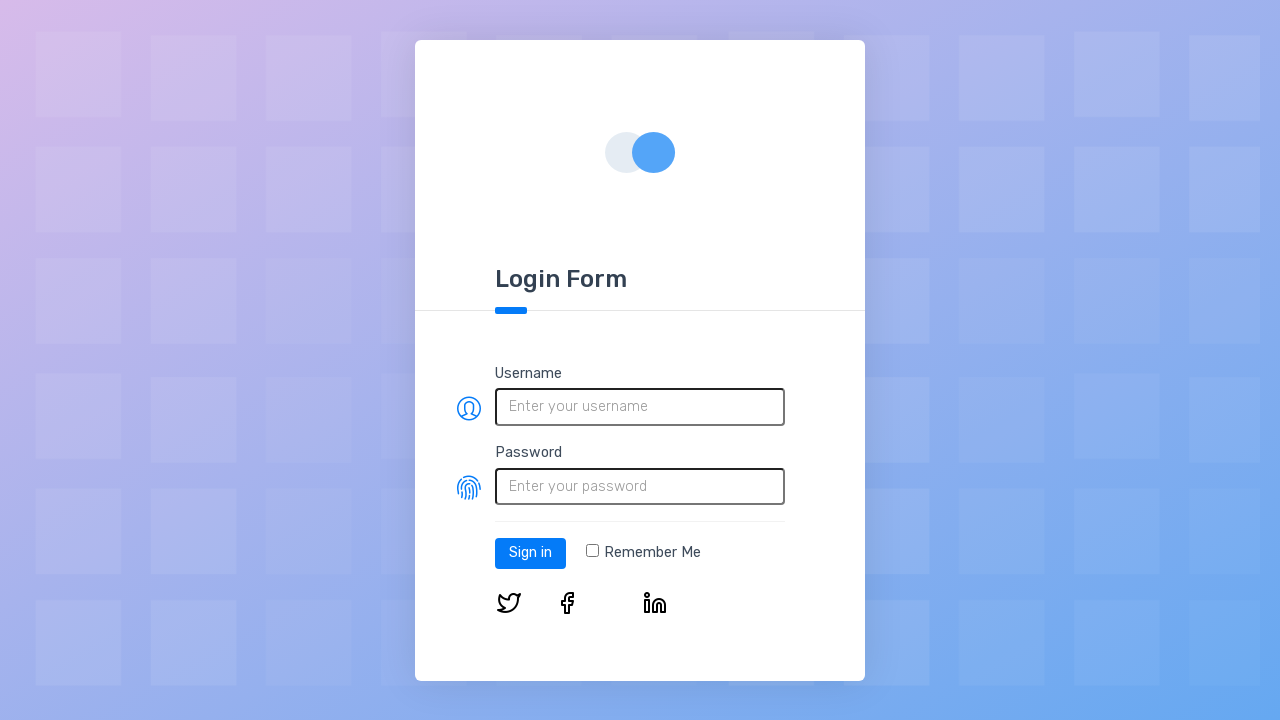

Verified username field is visible
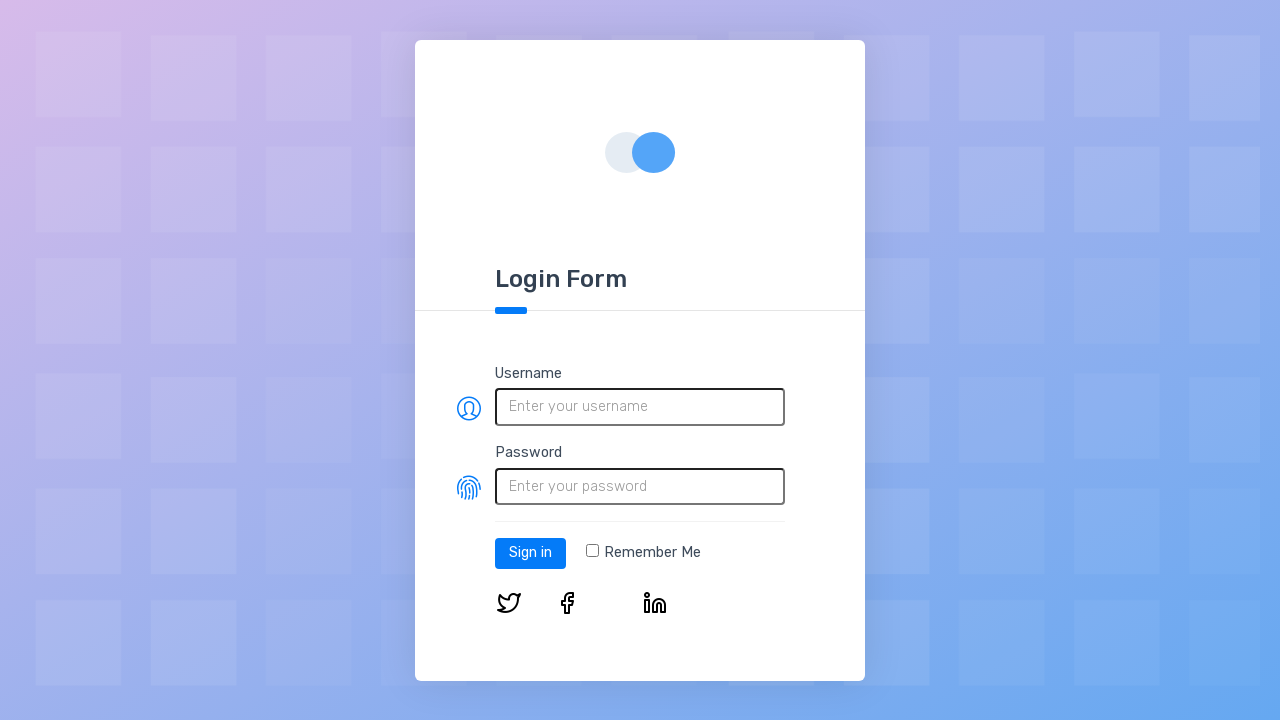

Verified username field is enabled
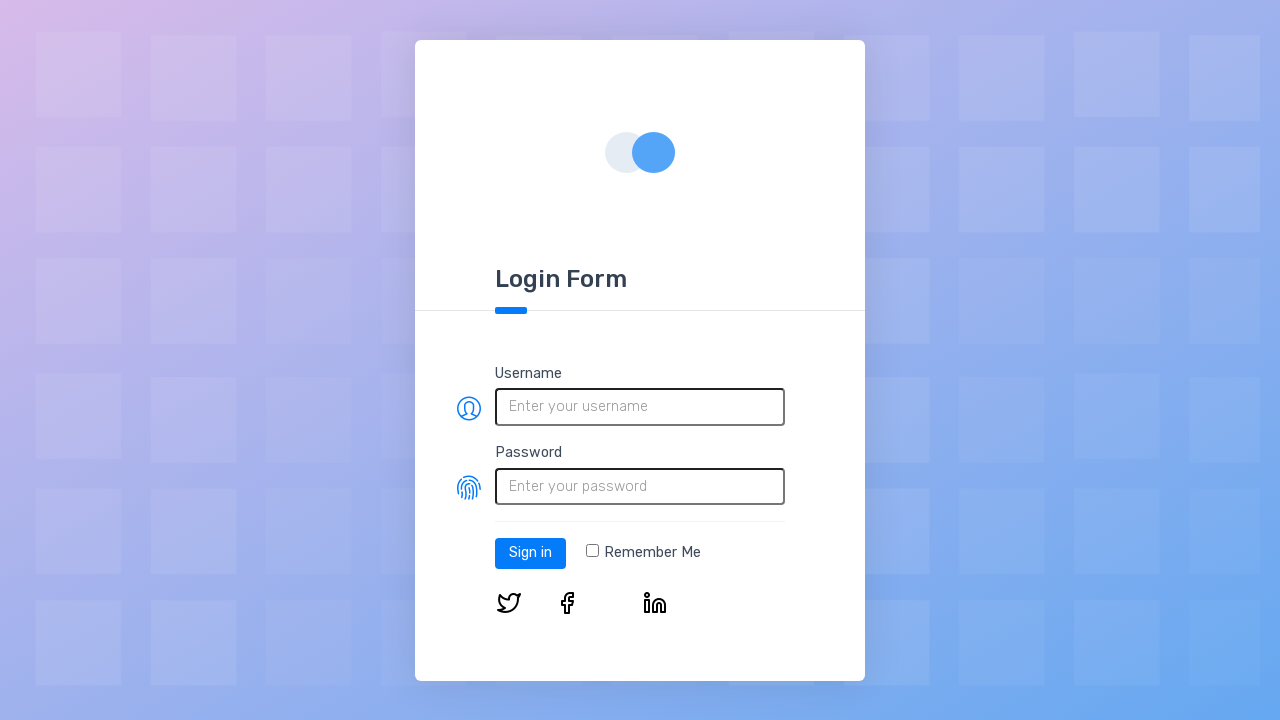

Located the remember me checkbox
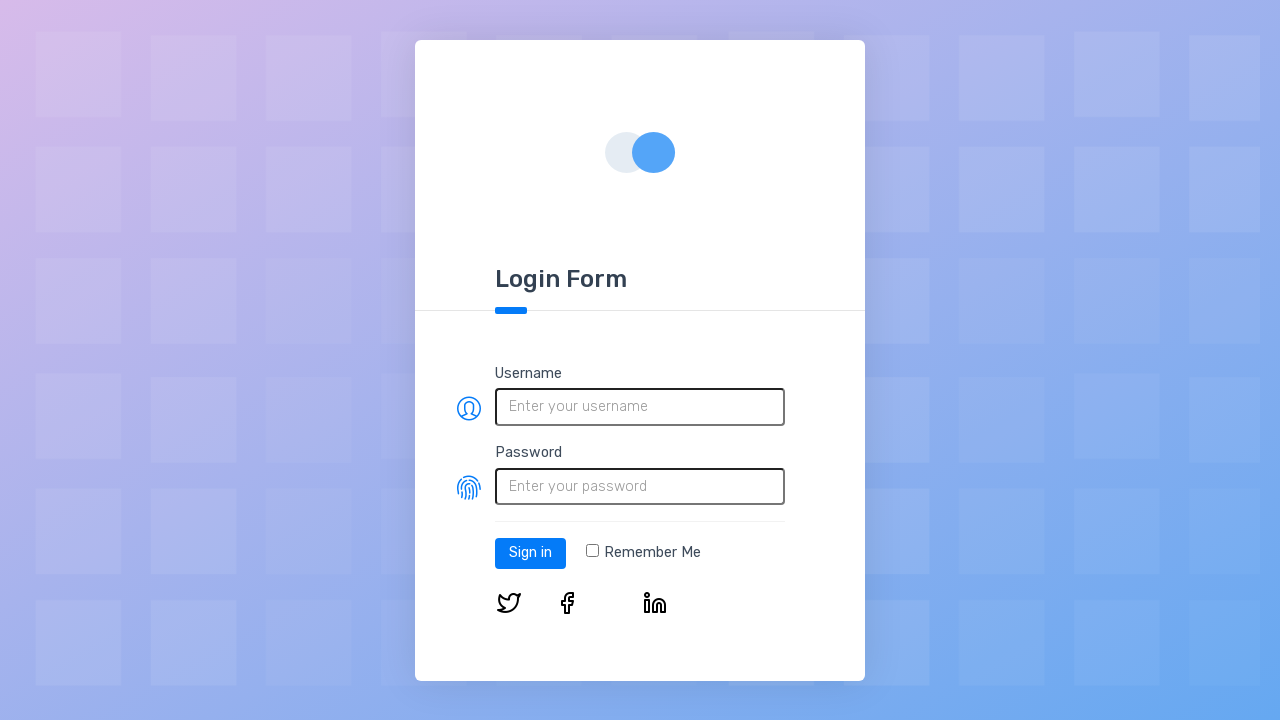

Verified checkbox is initially not selected
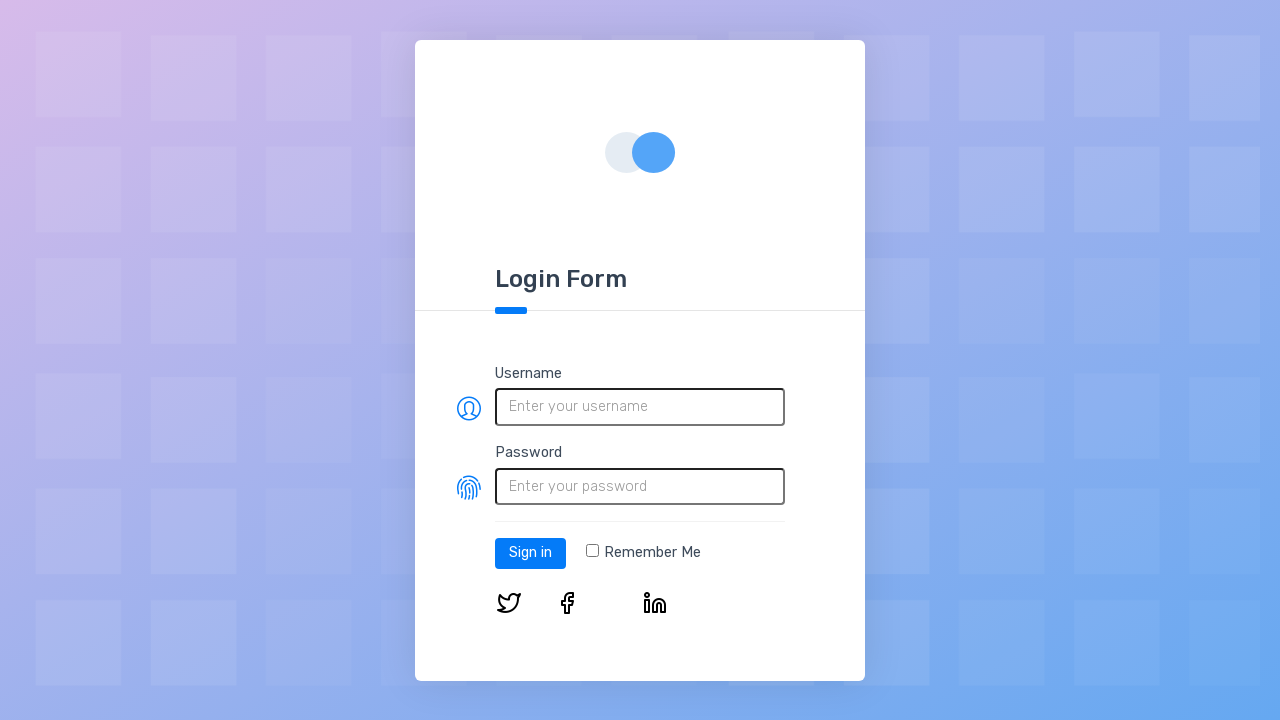

Clicked the remember me checkbox at (592, 551) on input[type='checkbox']
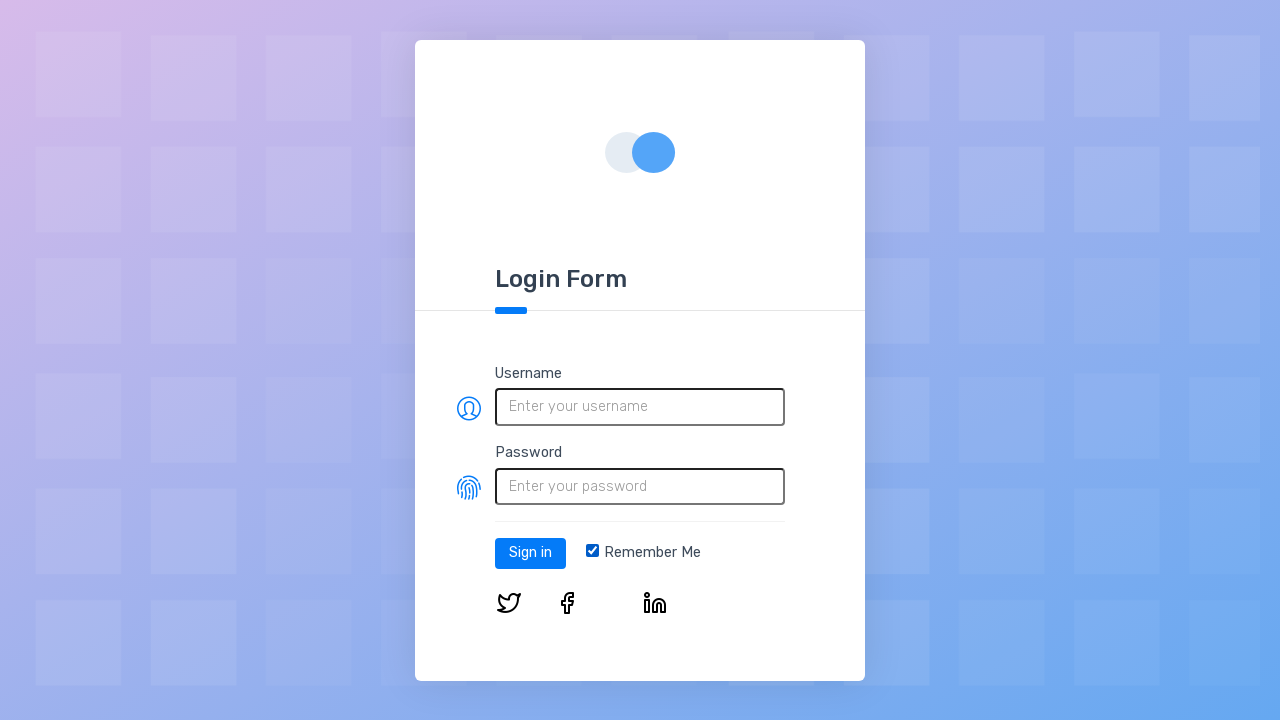

Verified checkbox is now selected after clicking
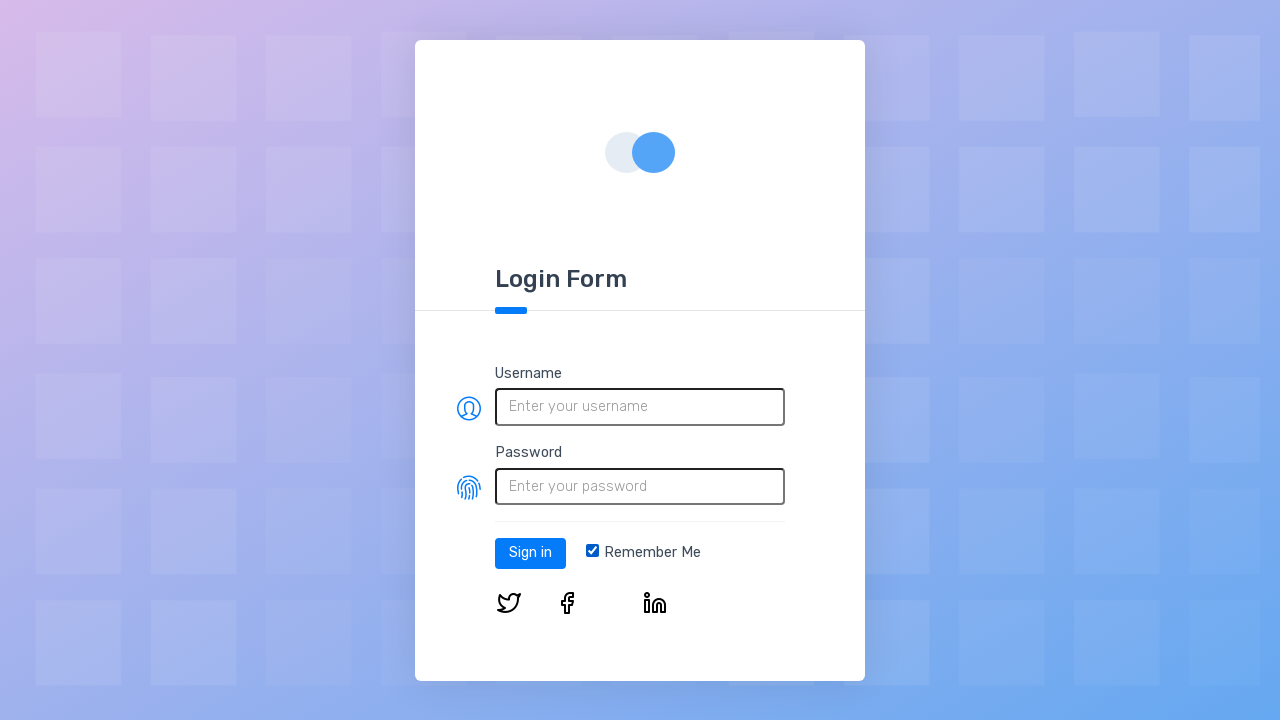

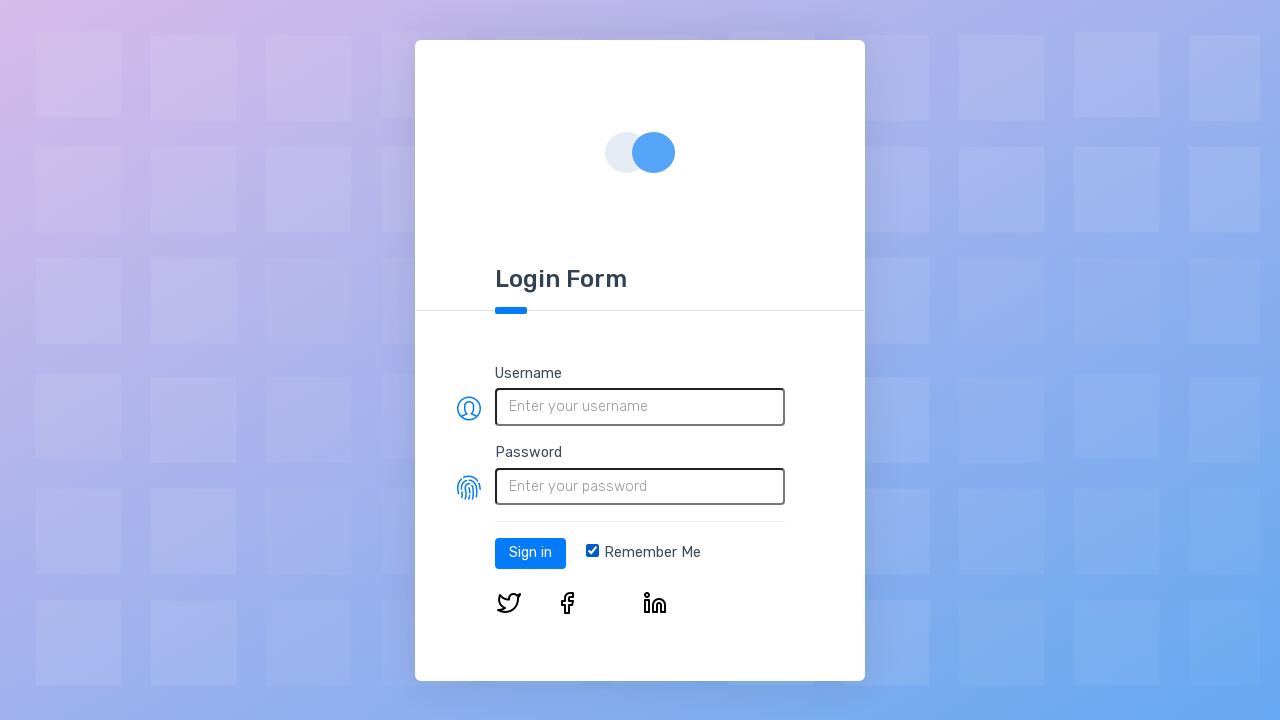